Tests drag-and-drop functionality on jQuery UI demo site by navigating to the Droppable demo, dragging an element to a drop target within an iframe, then navigating to the Resizable demo.

Starting URL: https://jqueryui.com/

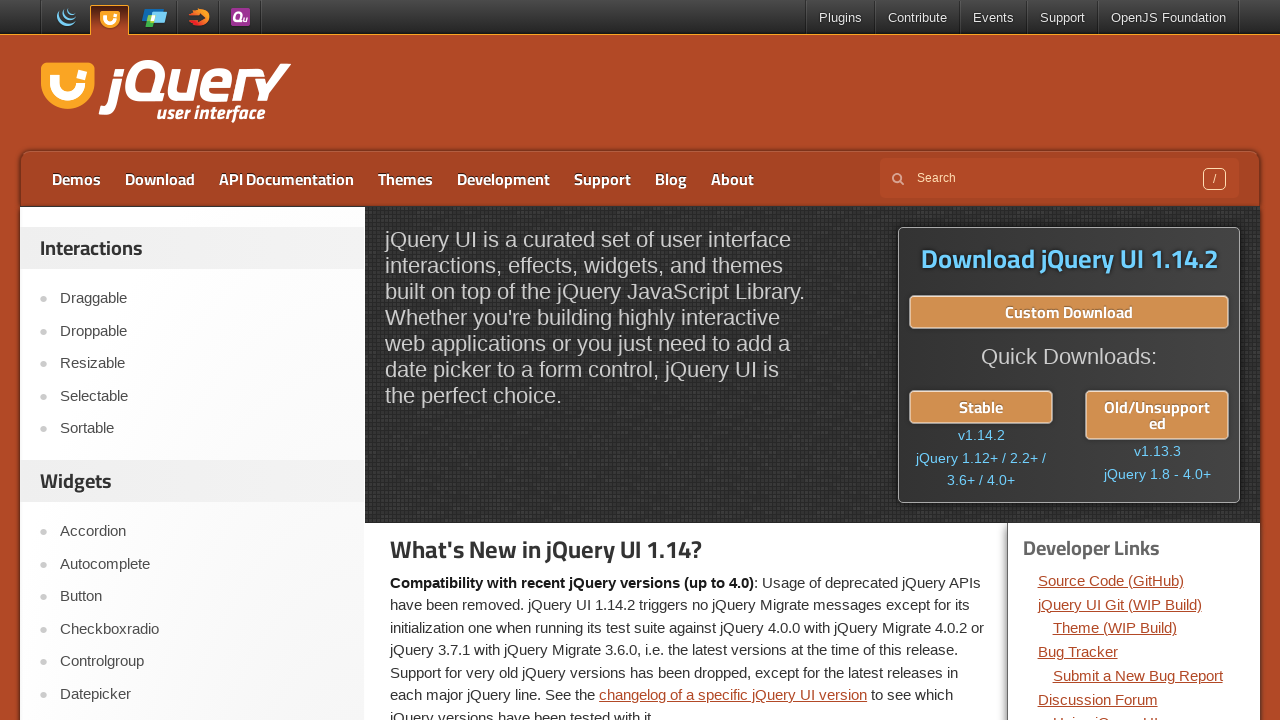

Clicked on 'Droppable' link to navigate to drag and drop demo at (202, 331) on text=Droppable
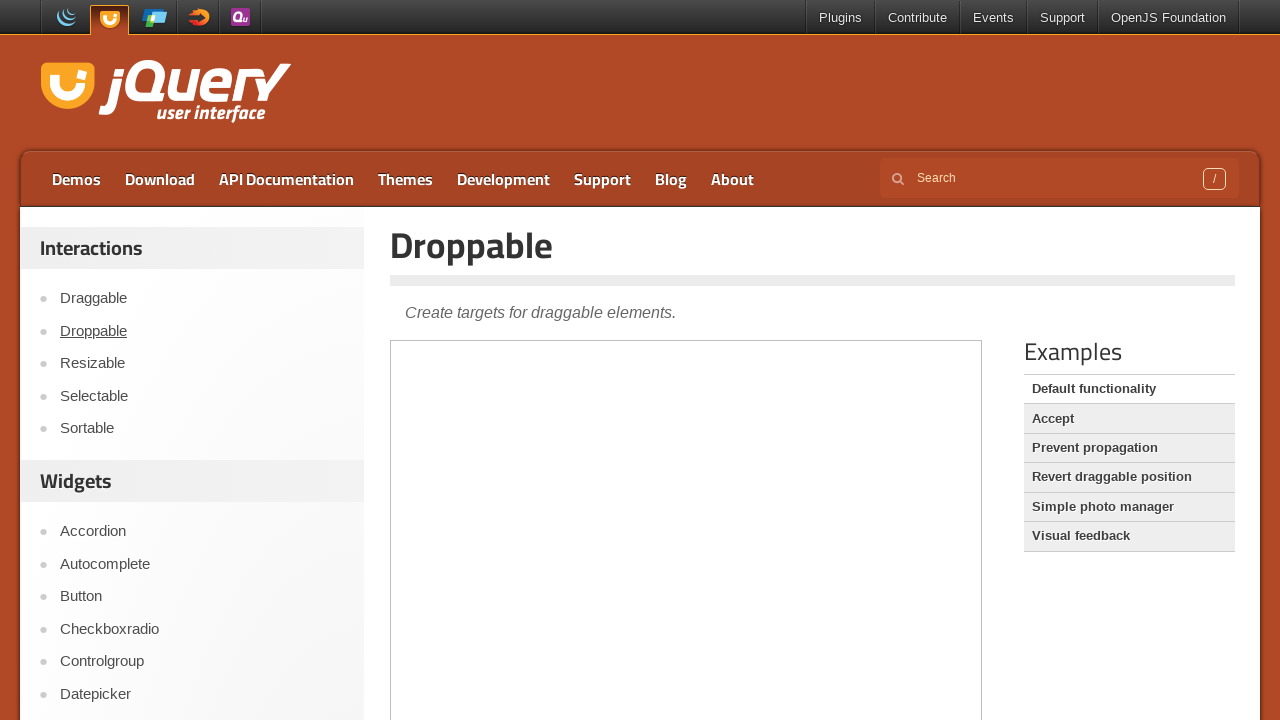

Located demo iframe
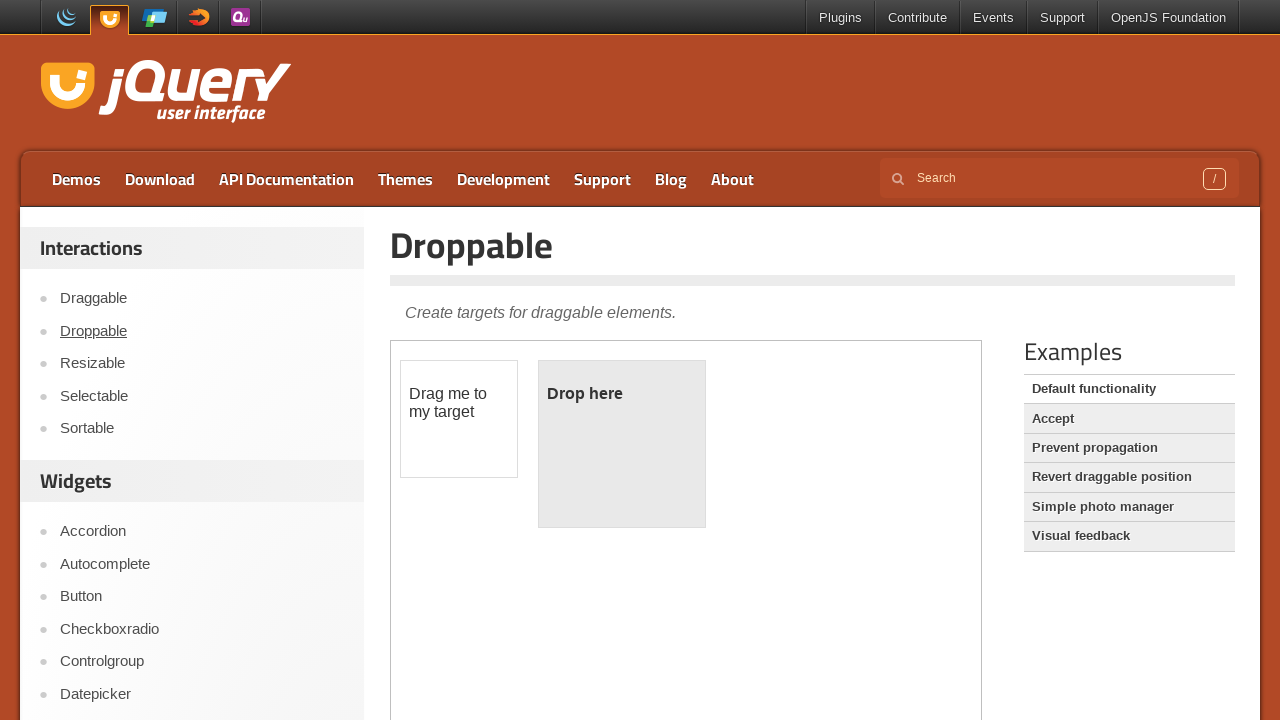

Draggable element became visible
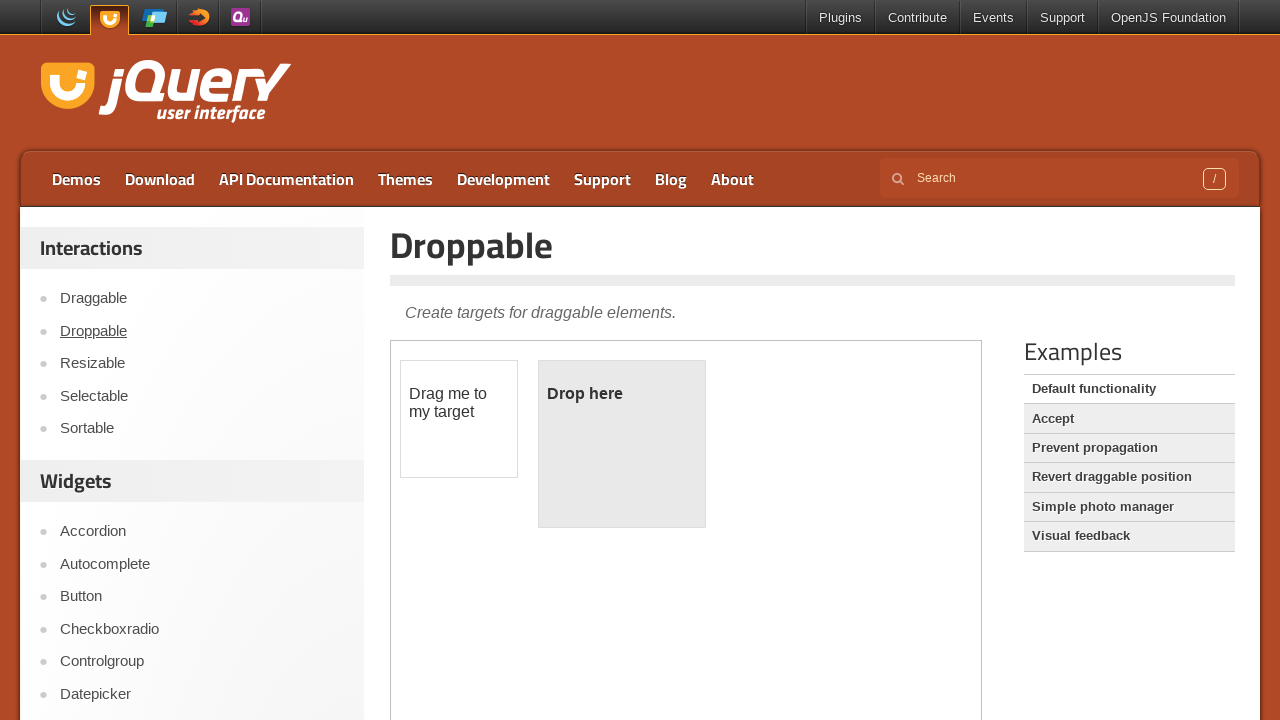

Dragged element to drop target within iframe at (622, 444)
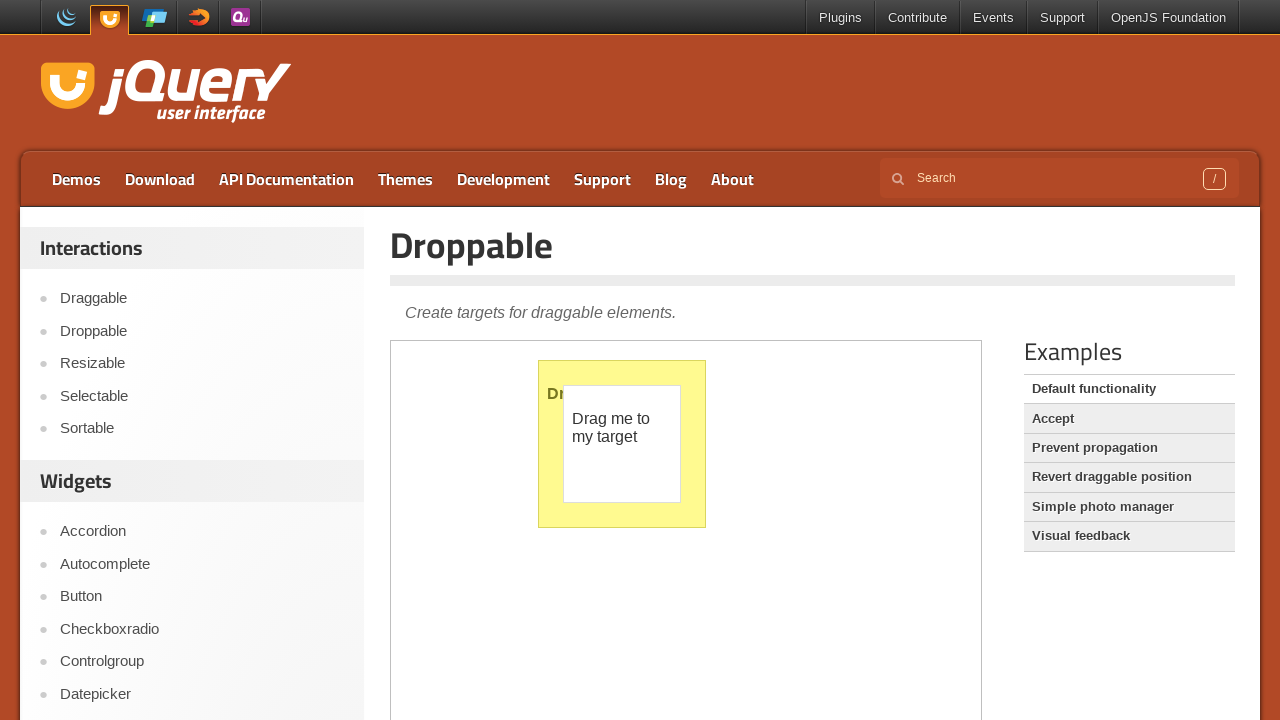

Clicked on 'Resizable' link to navigate to resizable demo at (202, 364) on text=Resizable
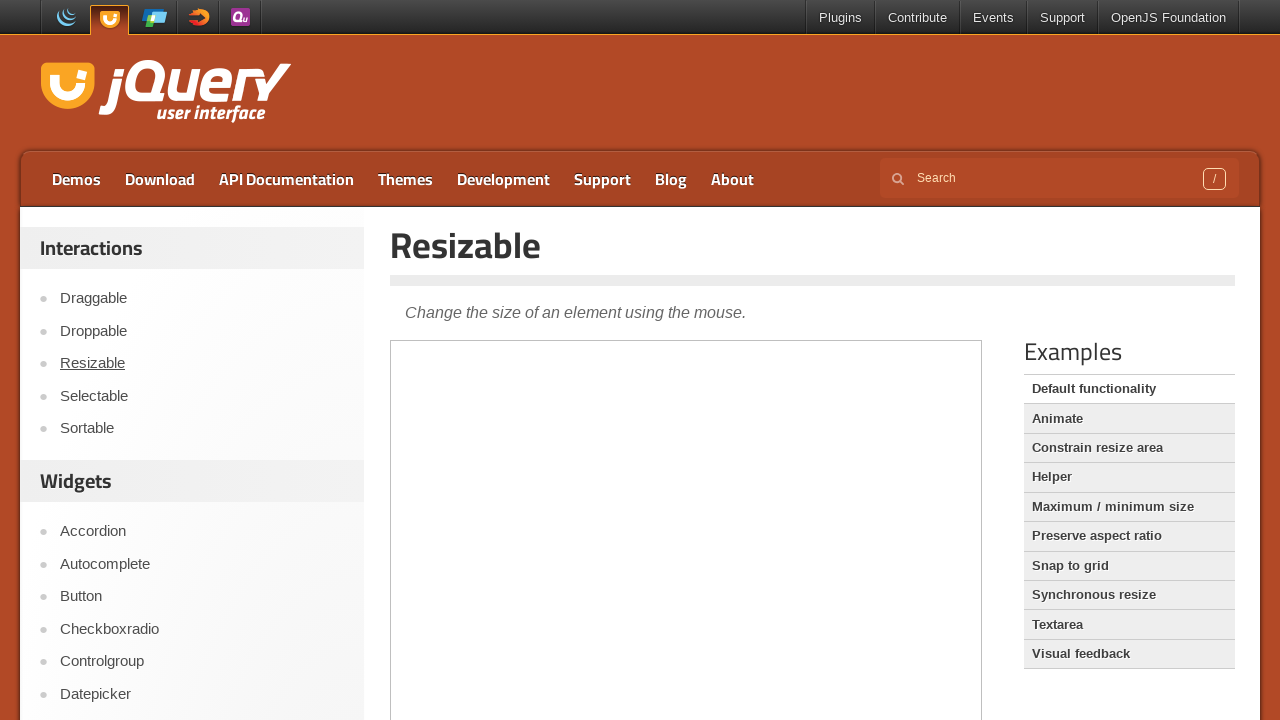

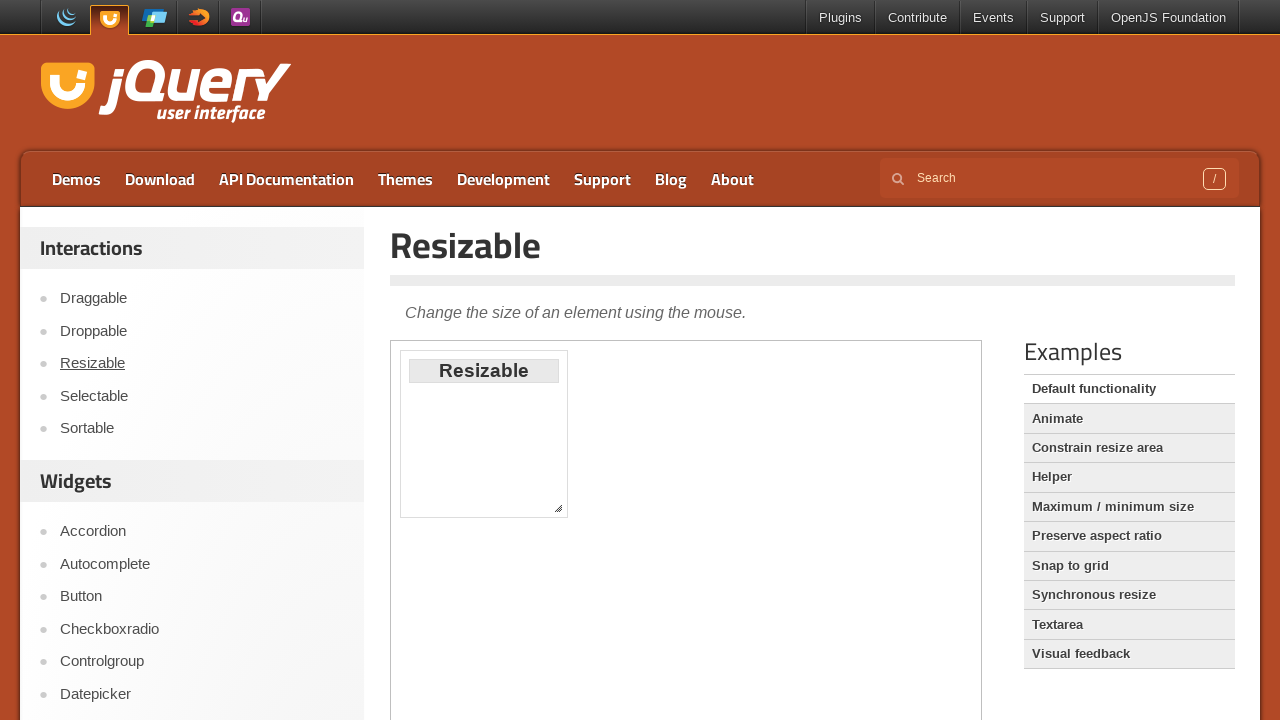